Tests dropdown selection using Selenium's Select class equivalent methods

Starting URL: http://the-internet.herokuapp.com/

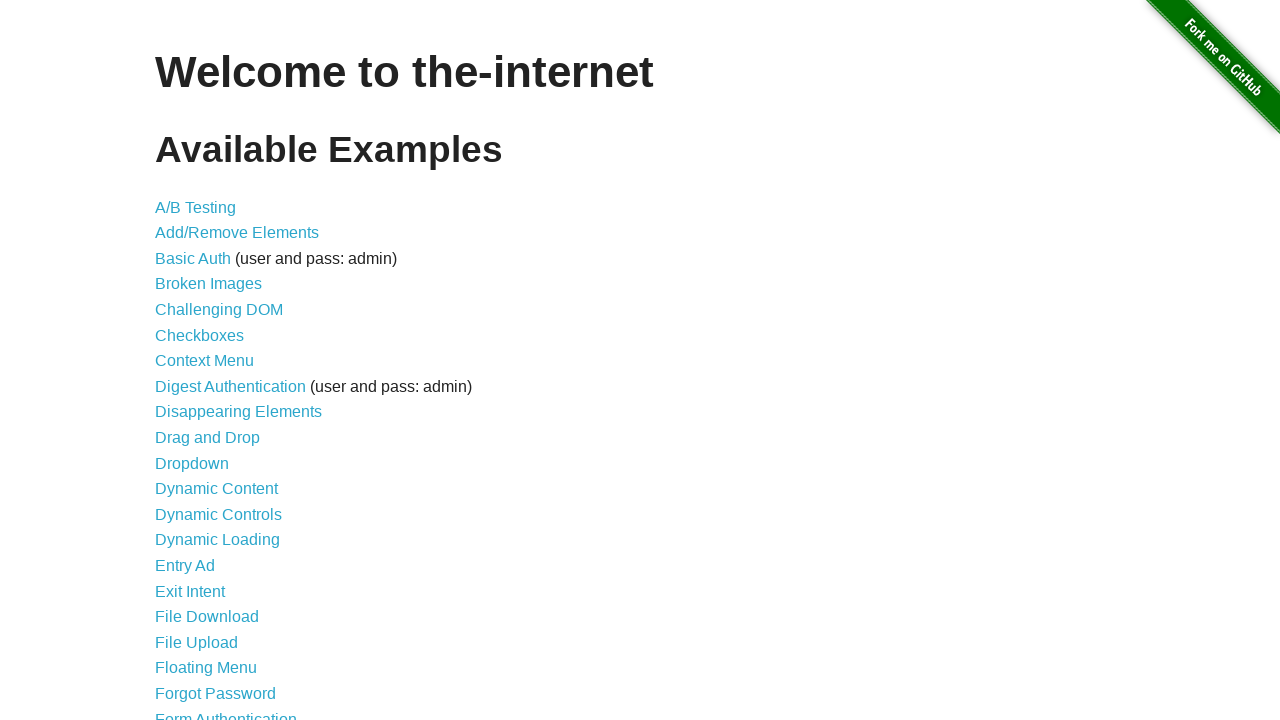

Clicked on Dropdown link at (192, 463) on text=Dropdown
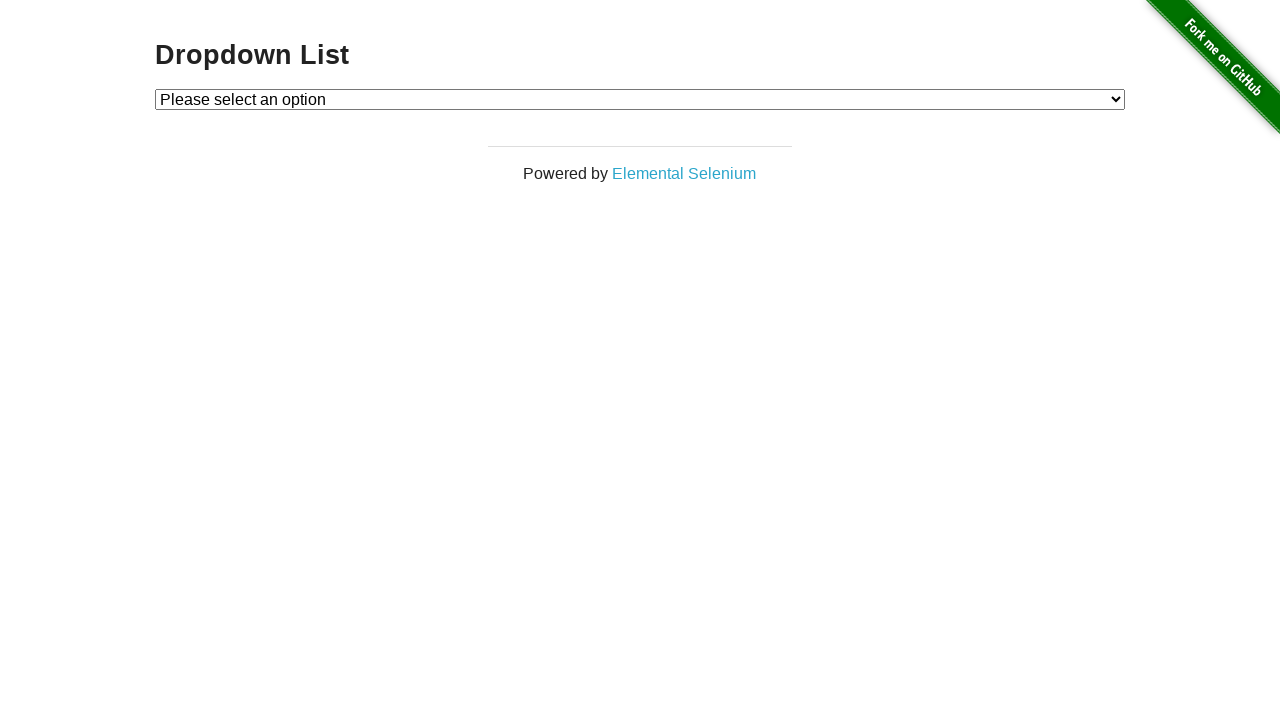

Selected dropdown option by index 1 on #dropdown
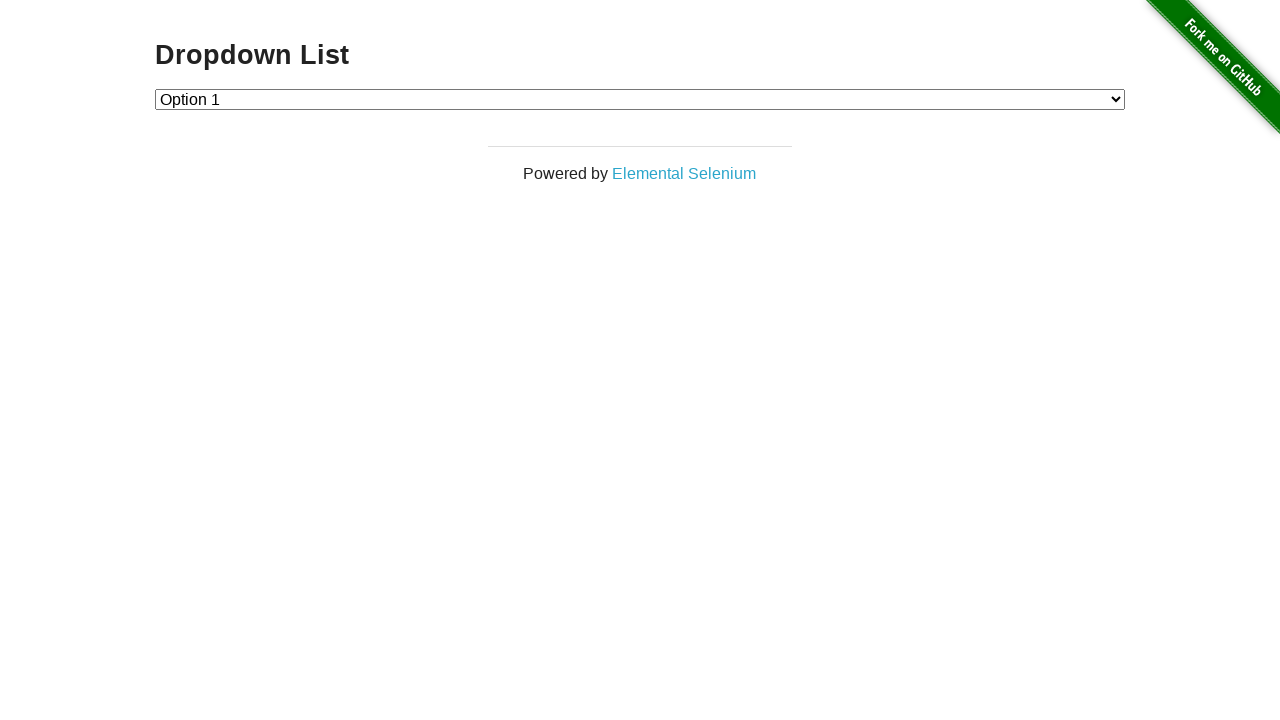

Selected dropdown option by value '2' on #dropdown
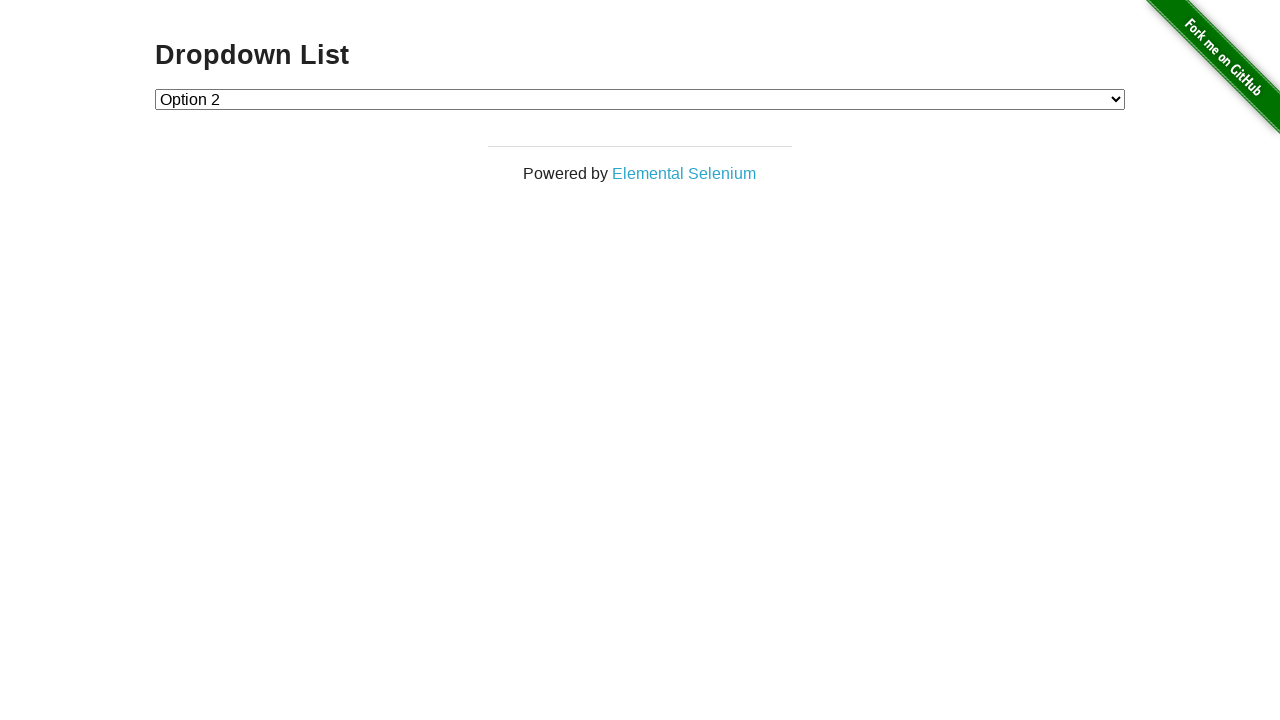

Selected dropdown option by visible text 'Option 1' on #dropdown
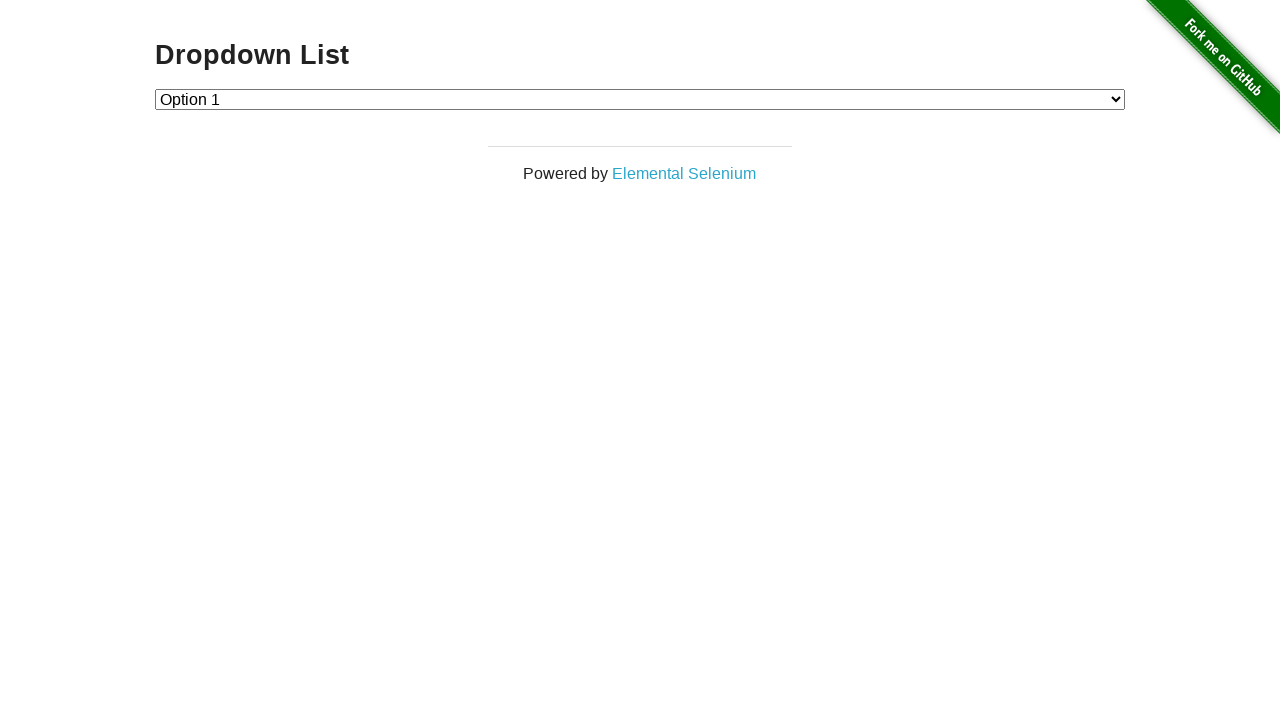

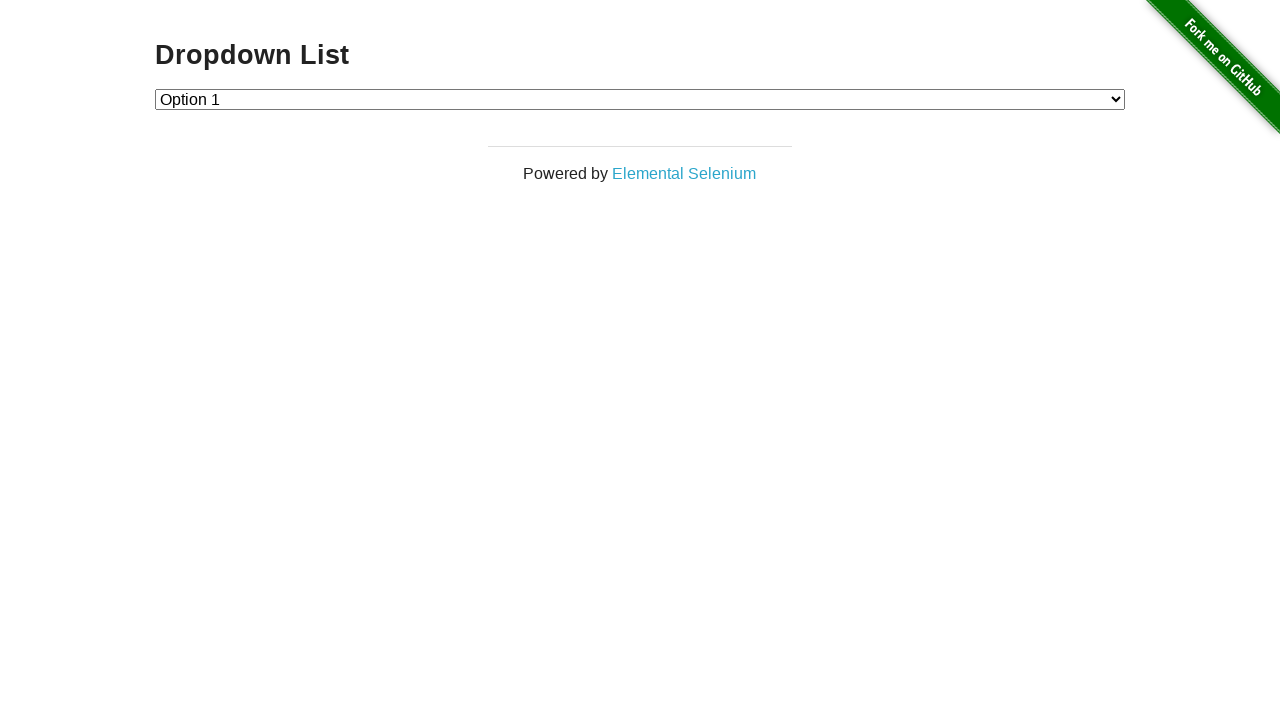